Tests iframe functionality on DEMOQA by navigating to the Frames section and verifying that content inside iframes can be accessed and read.

Starting URL: https://demoqa.com/elements

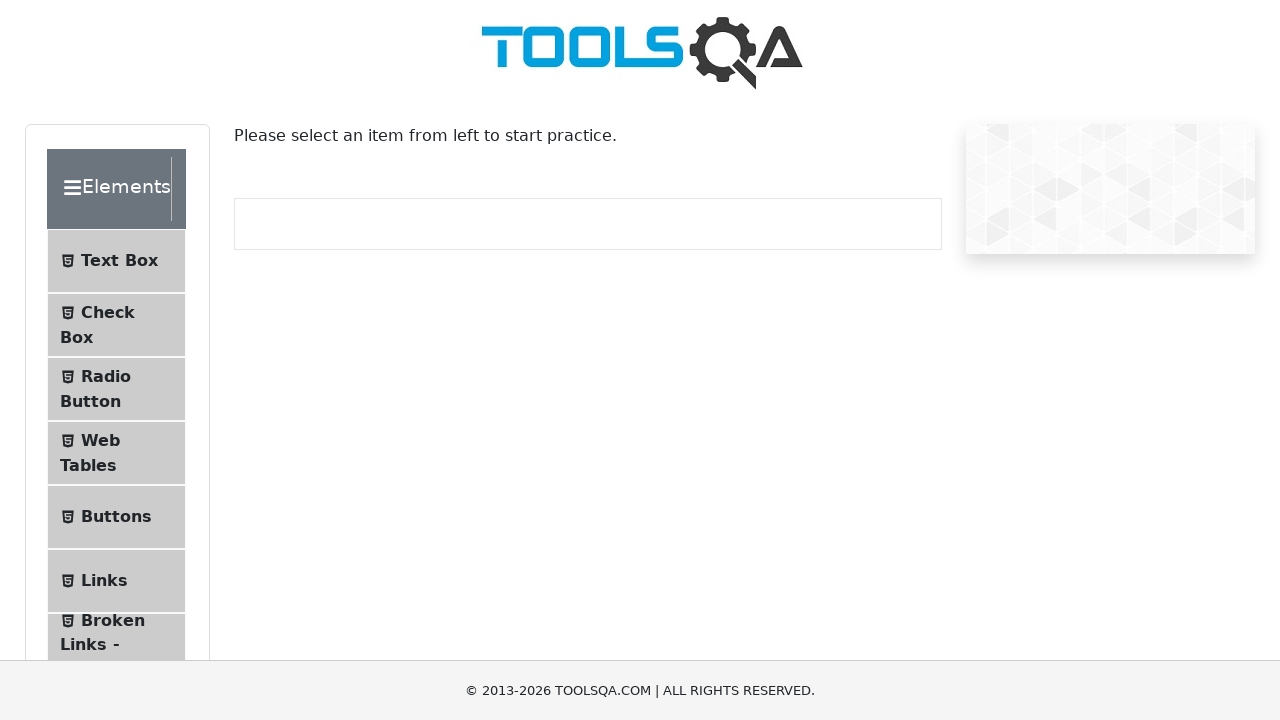

Clicked on 'Alerts, Frame & Windows' section at (107, 360) on internal:text="Alerts, Frame & Windows"i
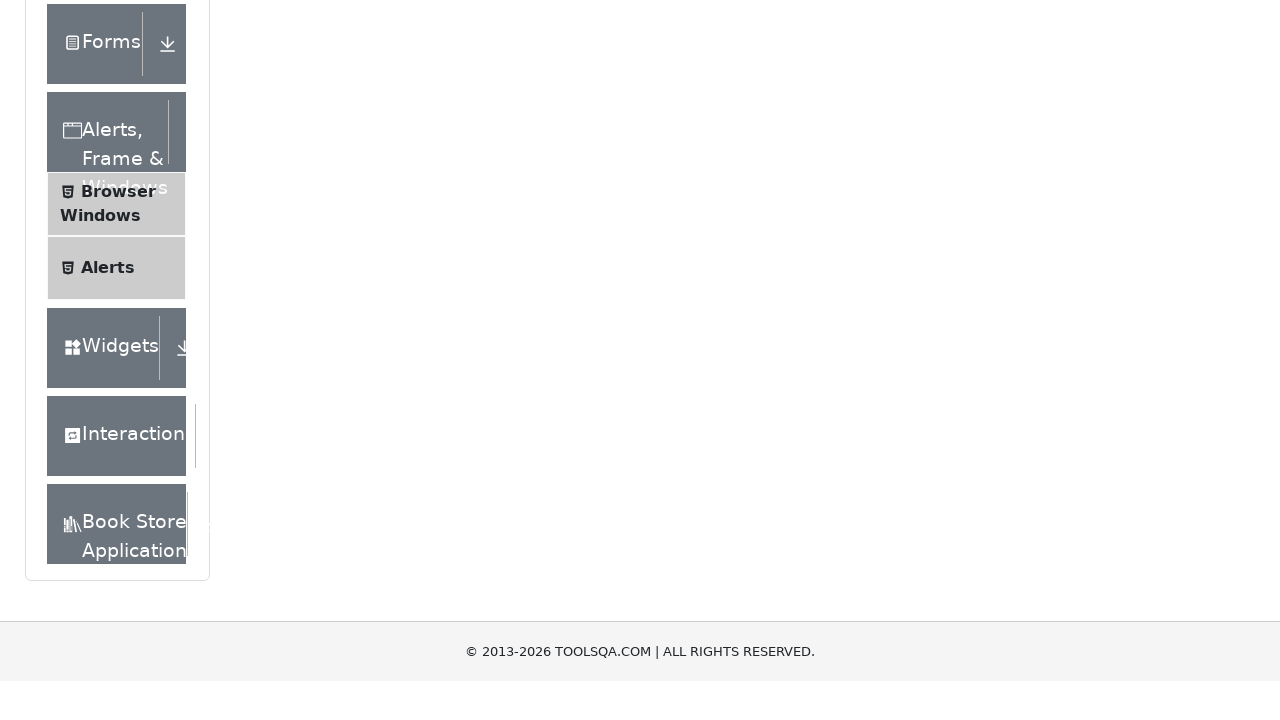

Clicked on 'Frames' option to navigate to Frames section at (114, 336) on internal:text="Frames"s
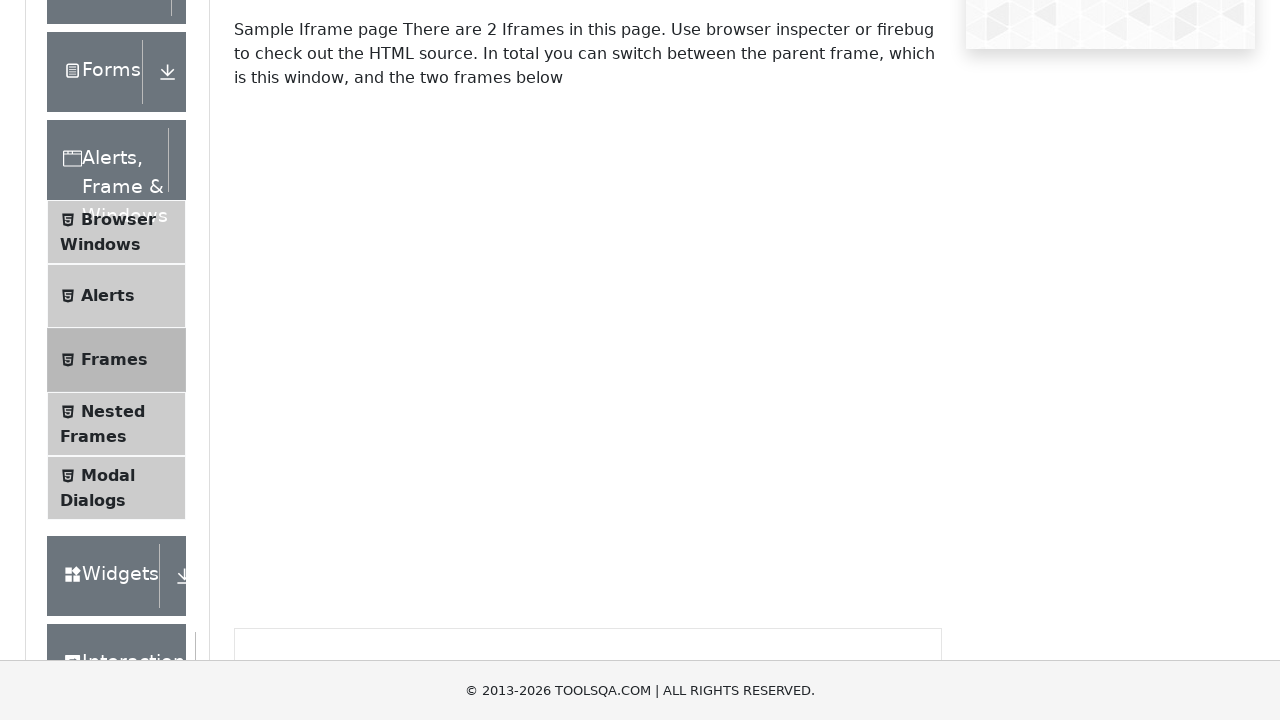

Retrieved text content from first iframe: 'This is a sample page'
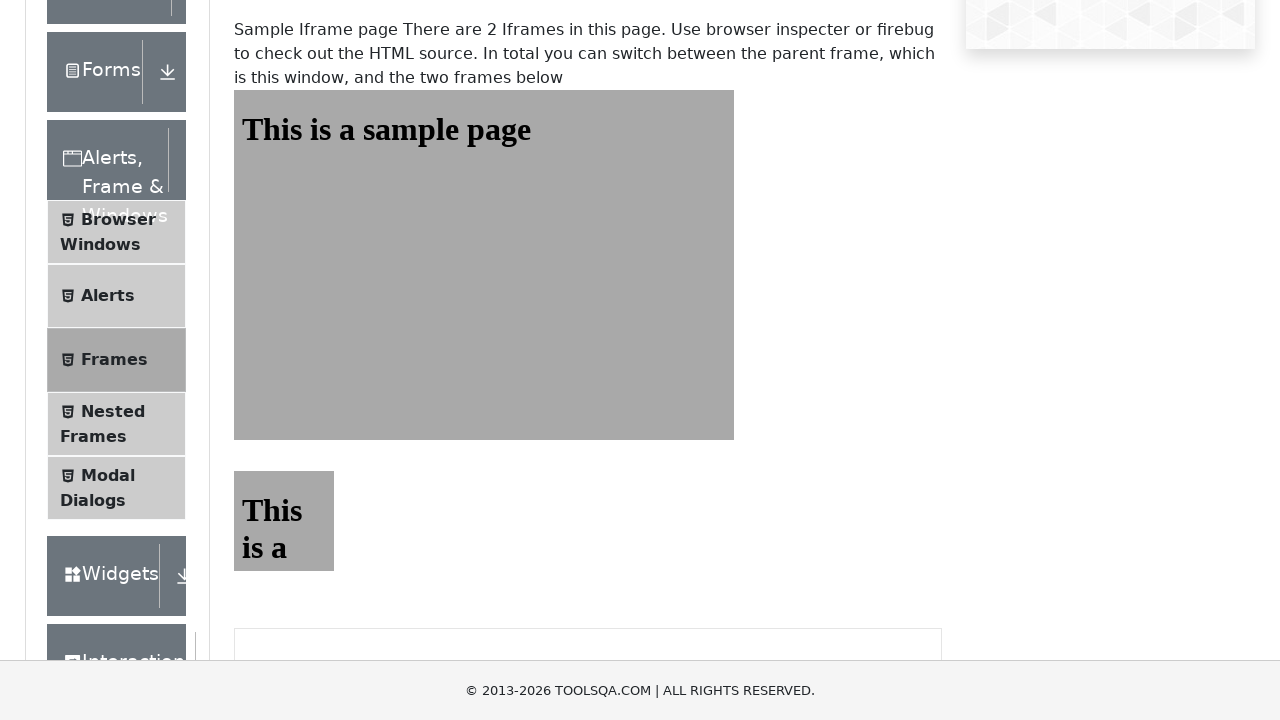

Retrieved text content from second iframe: 'This is a sample page'
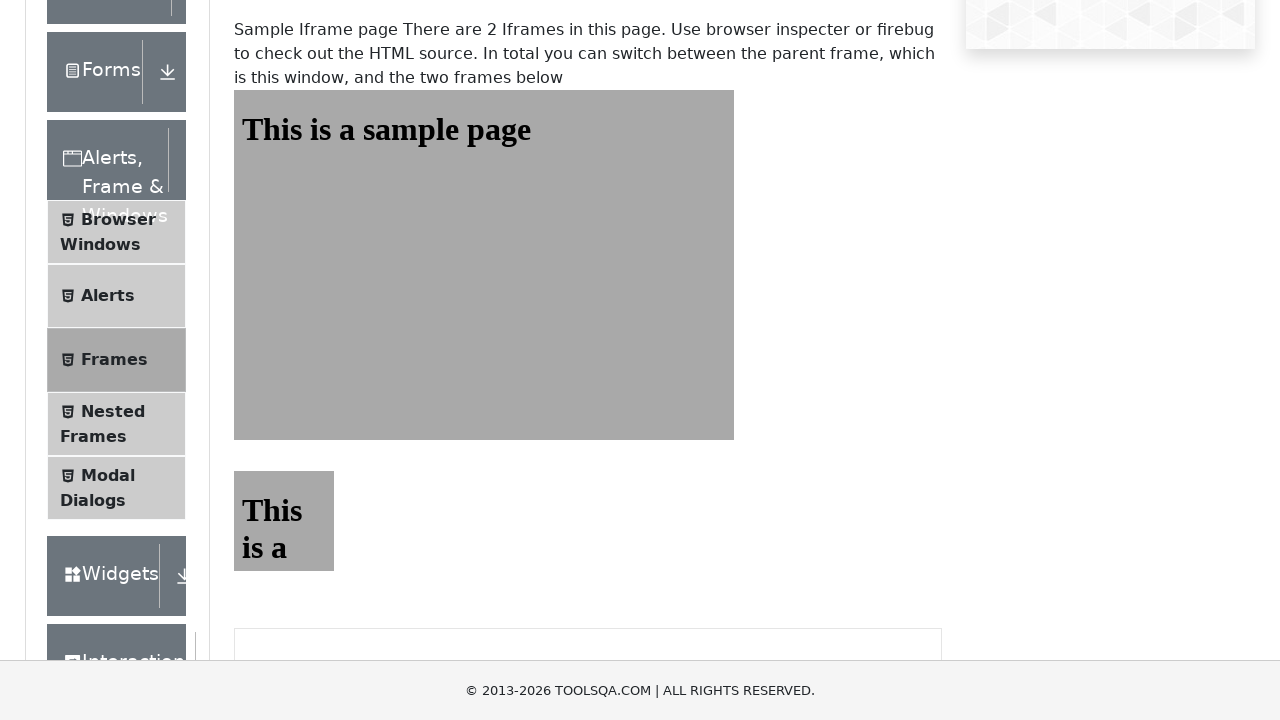

Verified first iframe heading element is present and ready
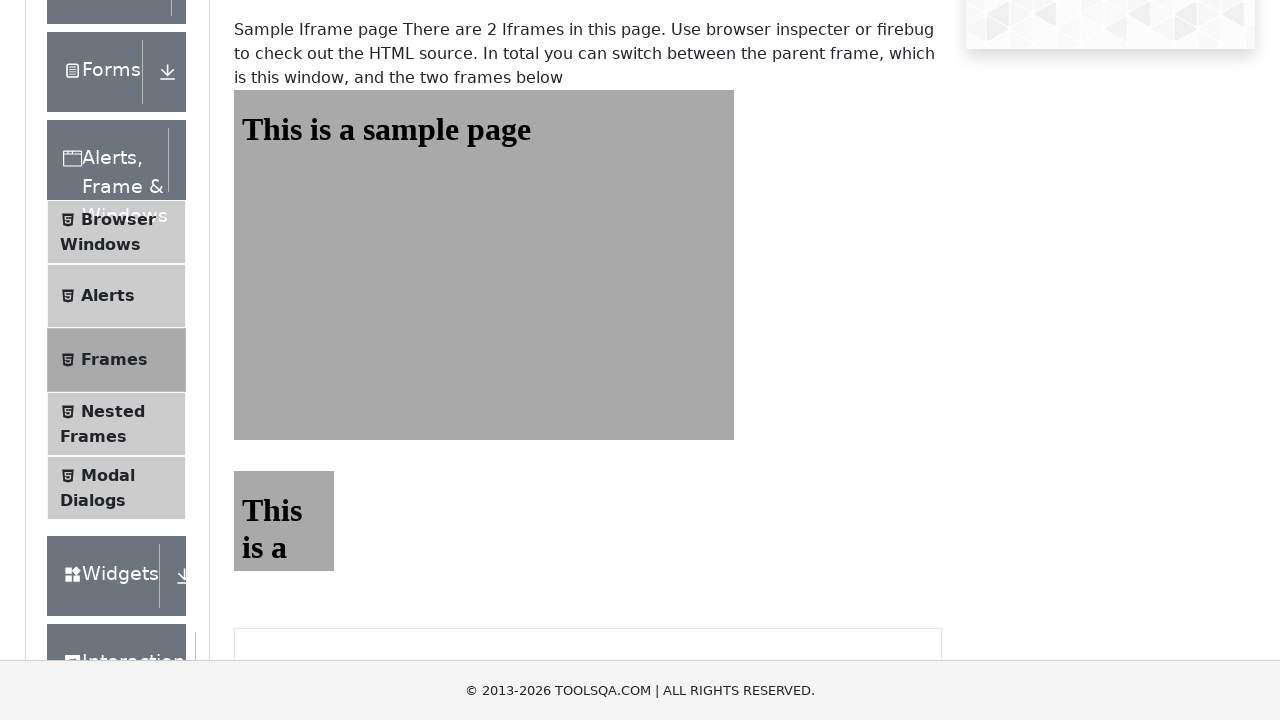

Verified second iframe heading element is present and ready
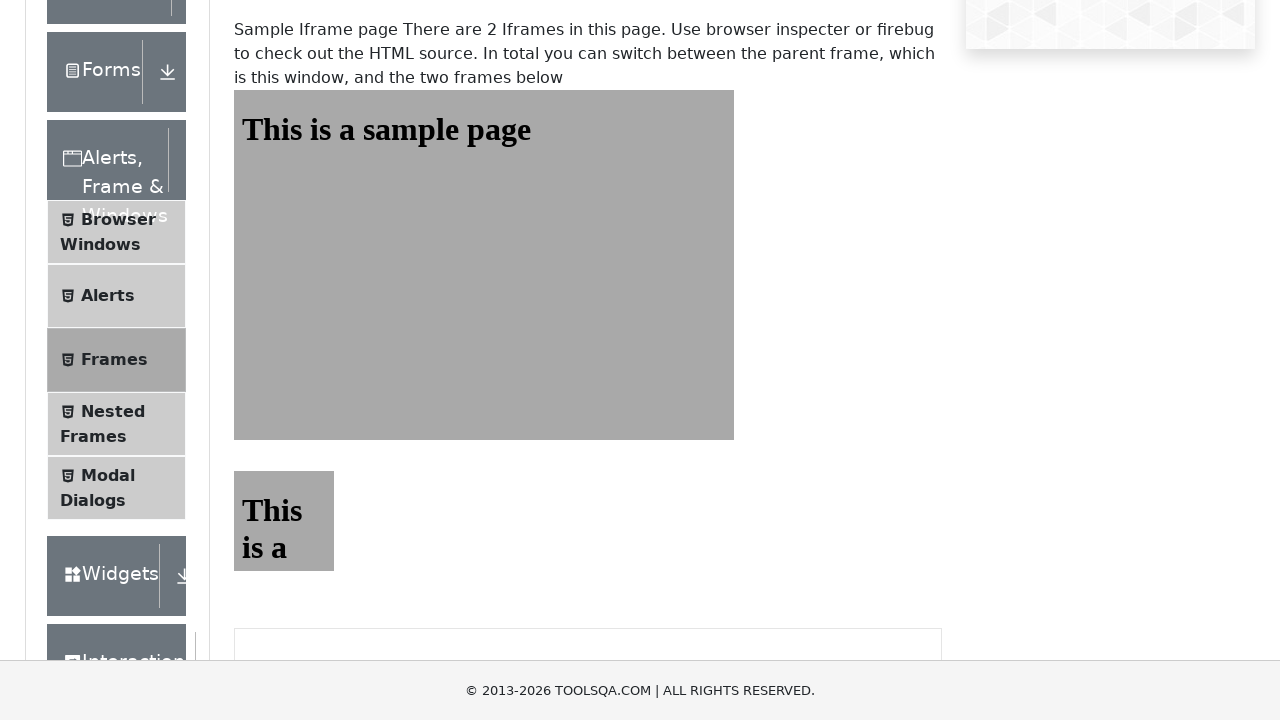

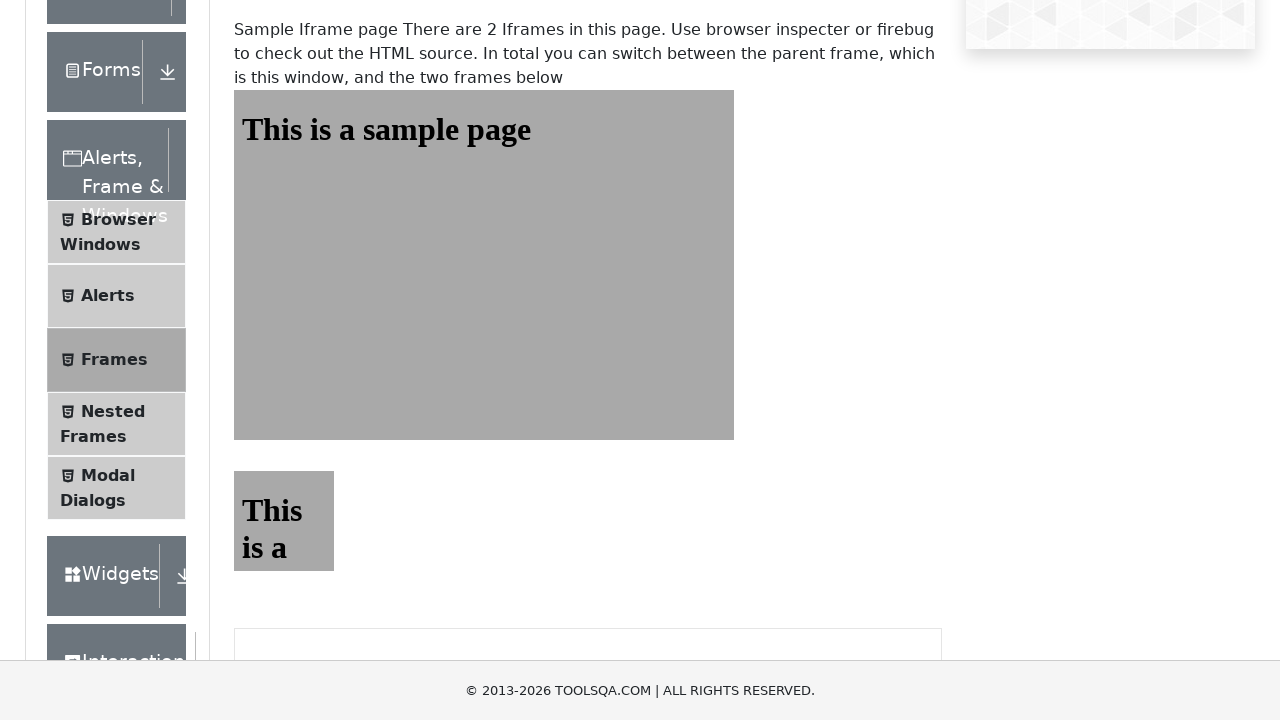